Tests GitHub search functionality by entering a search phrase "selenium" into the search box and verifying search results are displayed

Starting URL: https://github.com/

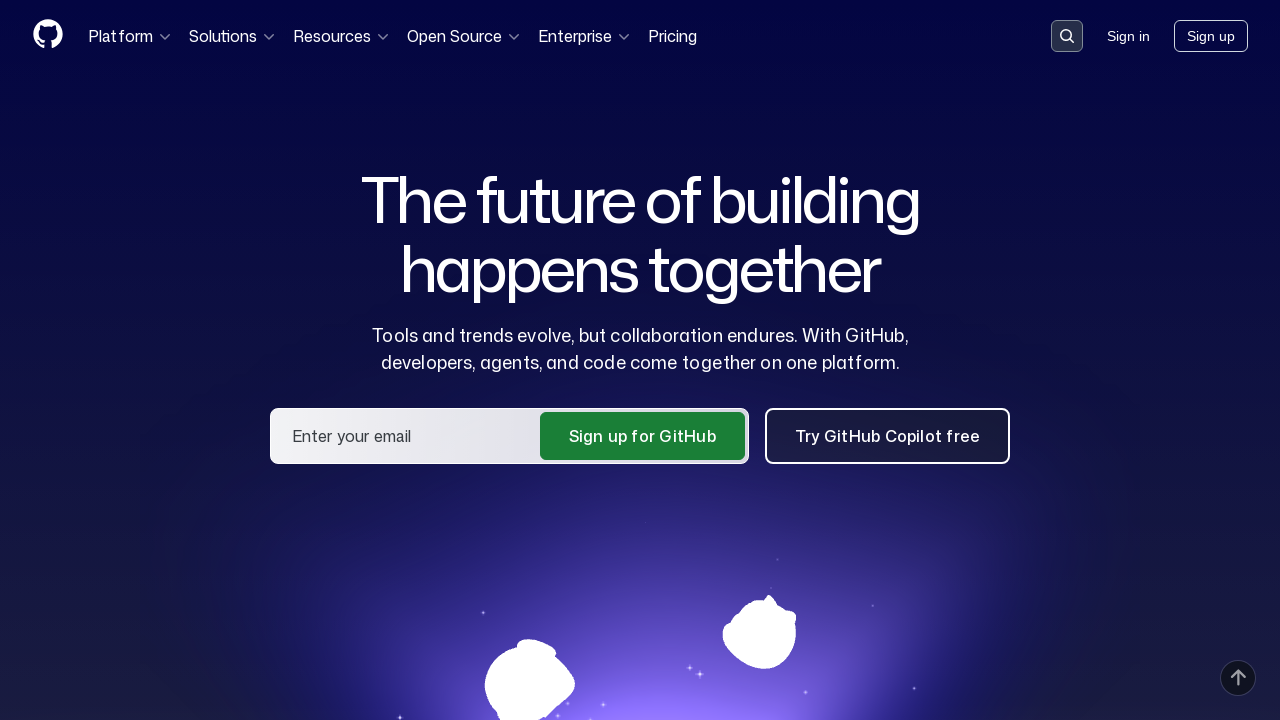

Clicked search button to open search dialog at (1067, 36) on button[data-target='qbsearch-input.inputButton']
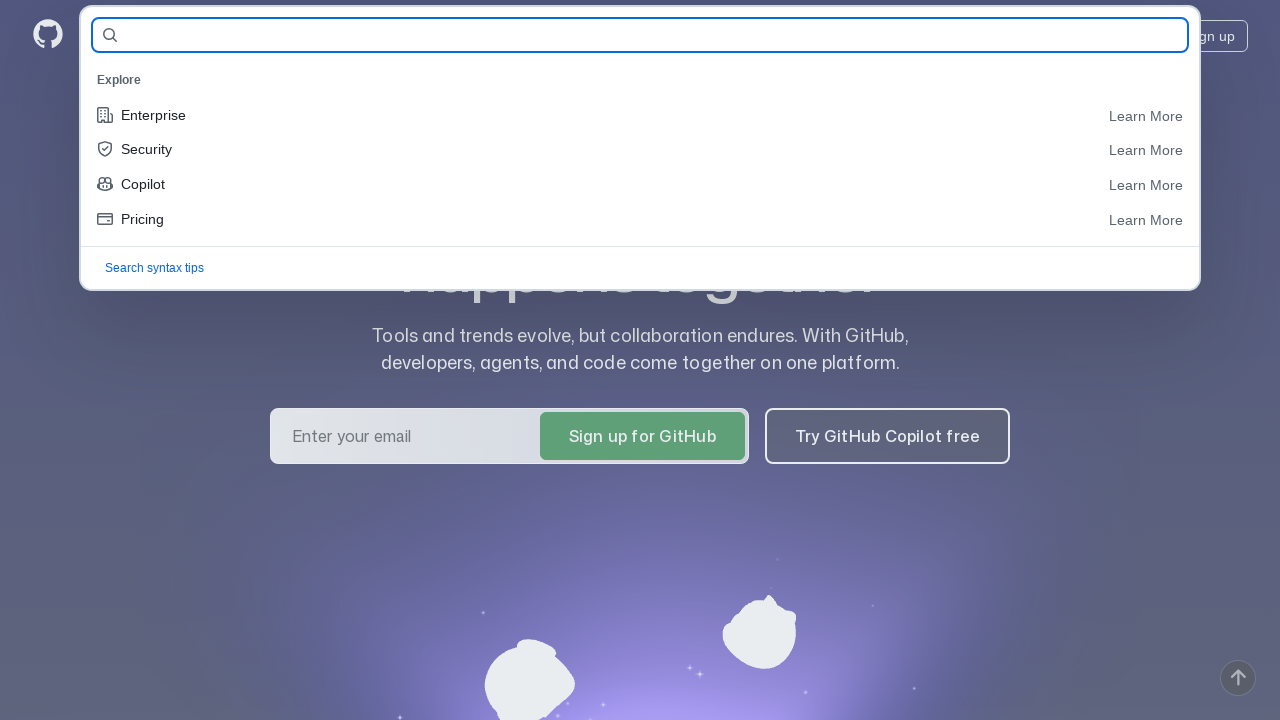

Search dialog appeared with search input field
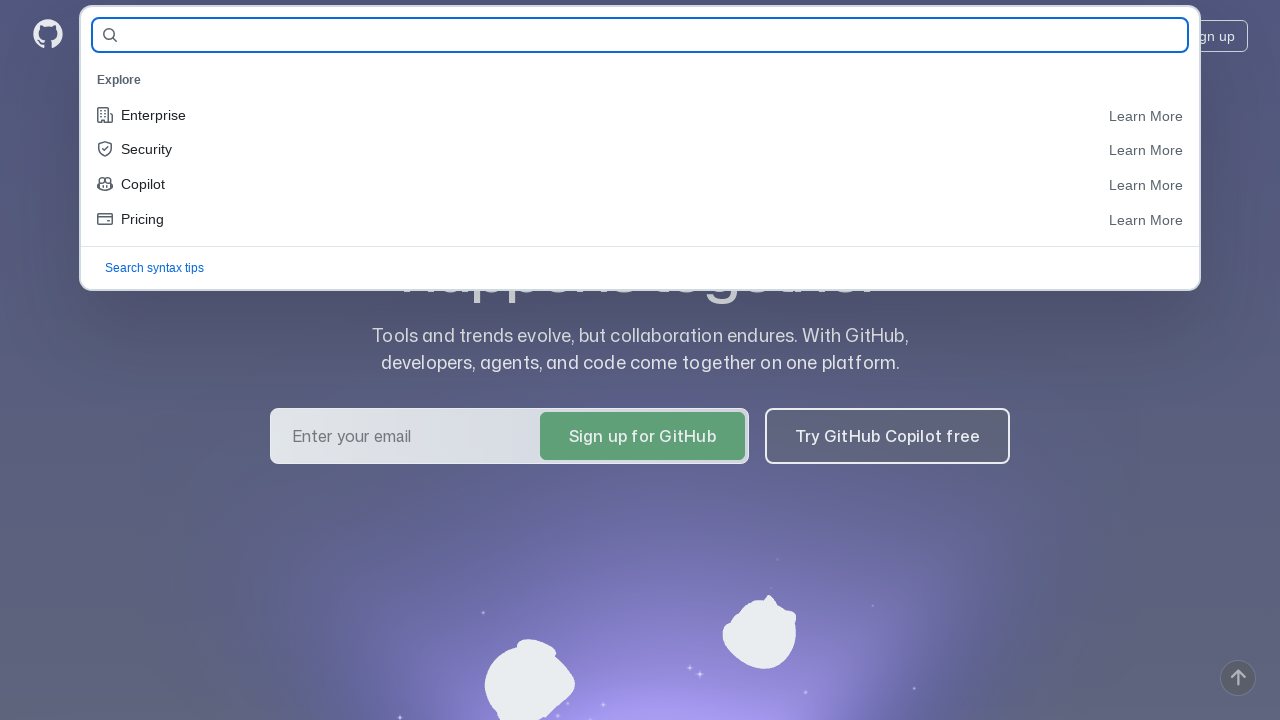

Entered search phrase 'selenium' into search box on input#query-builder-test
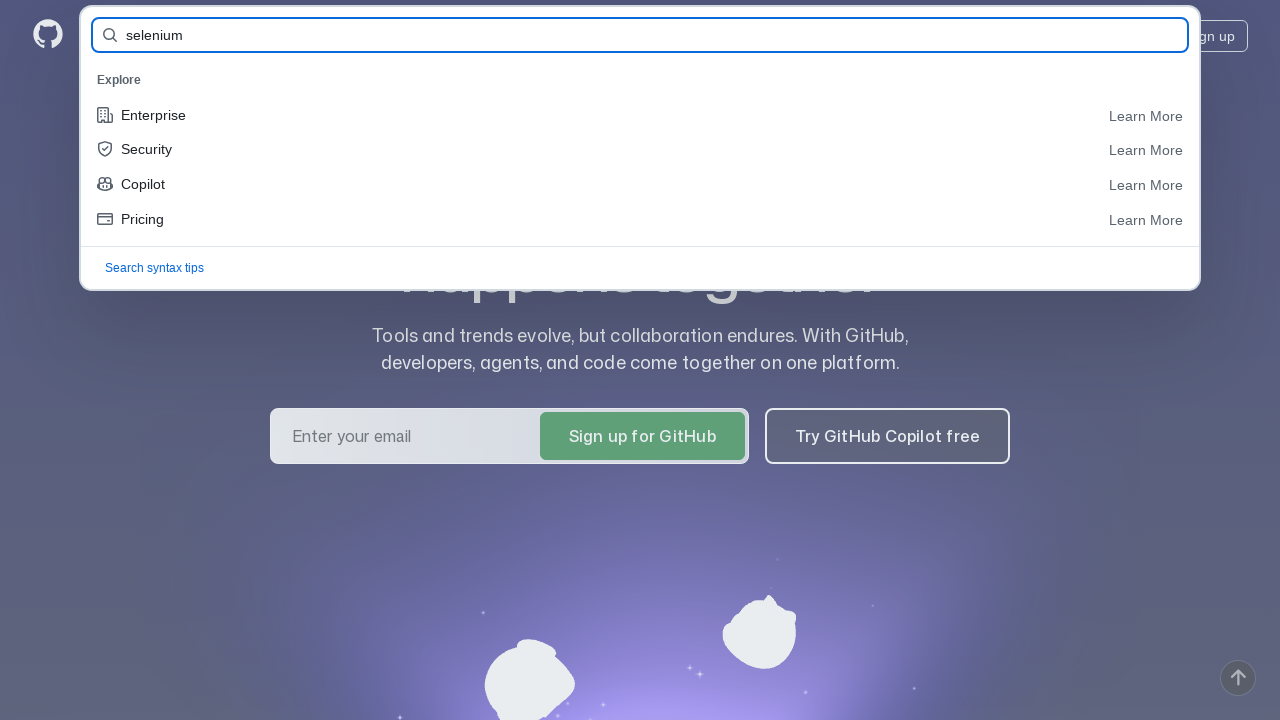

Pressed Enter to execute search for 'selenium' on input#query-builder-test
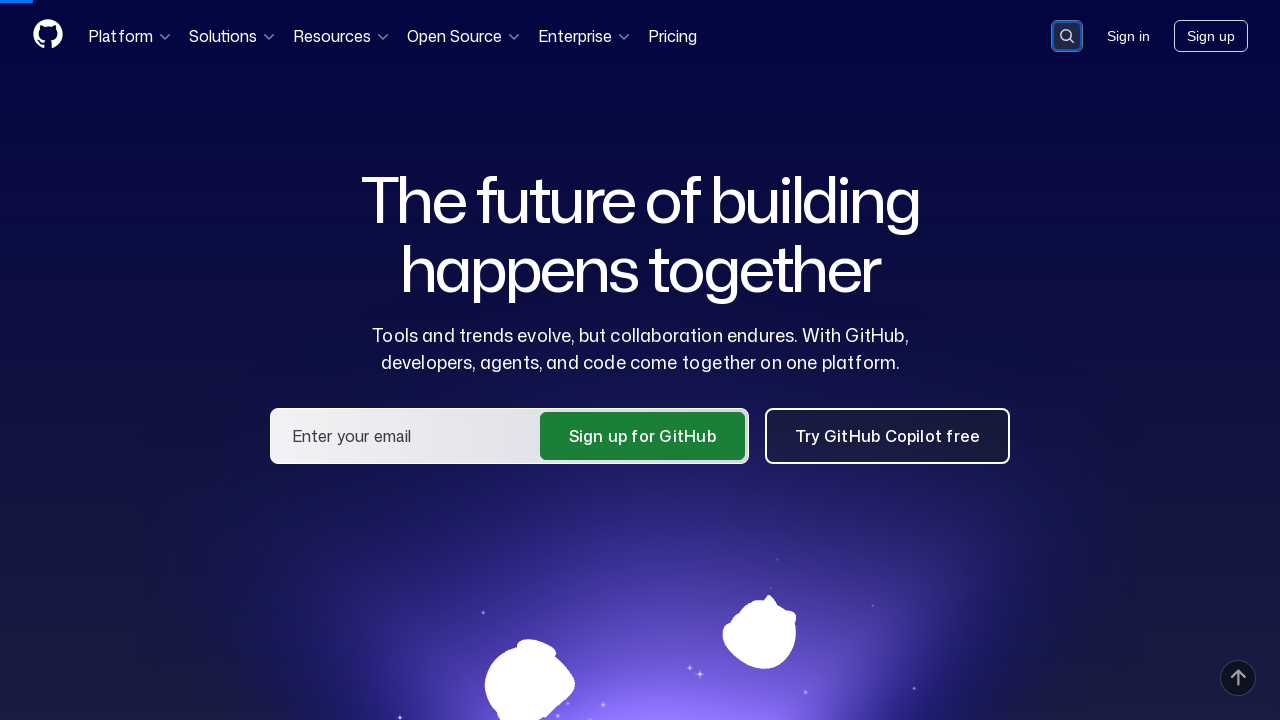

Search results loaded and displayed
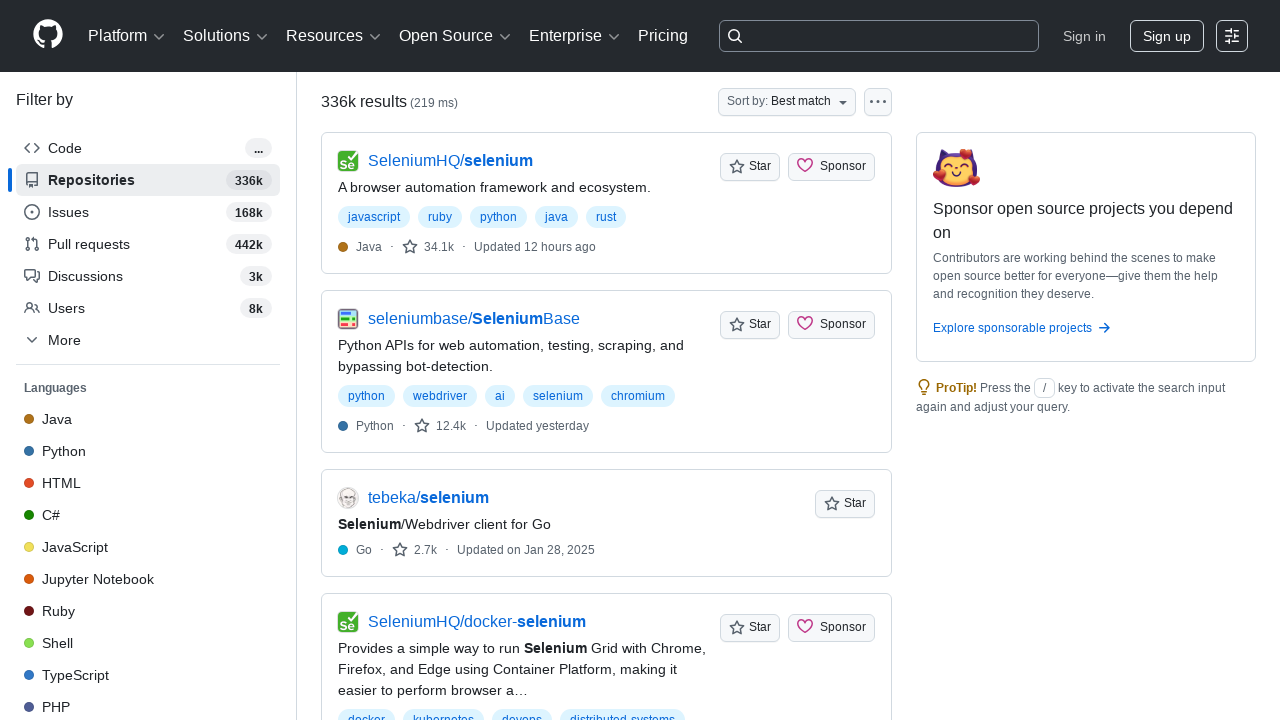

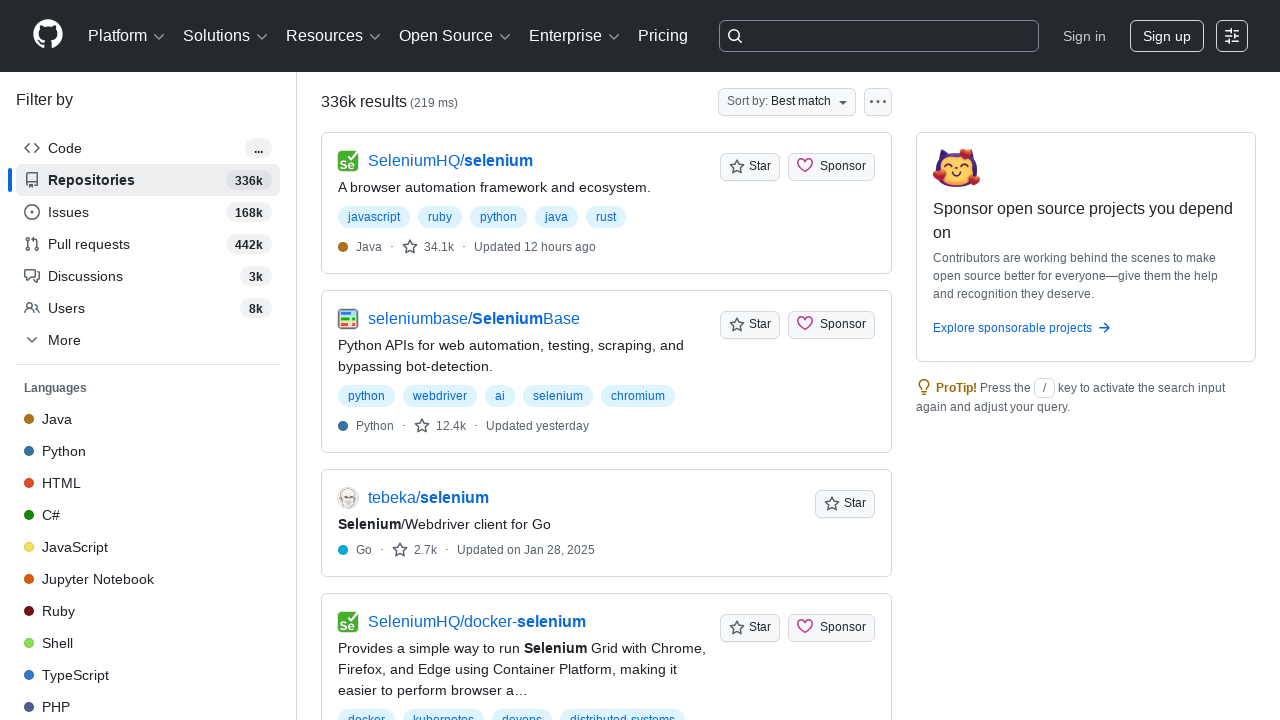